Tests JavaScript prompt box functionality by clicking a button to trigger a prompt alert, entering text into the prompt, and accepting it

Starting URL: https://www.hyrtutorials.com/p/alertsdemo.html

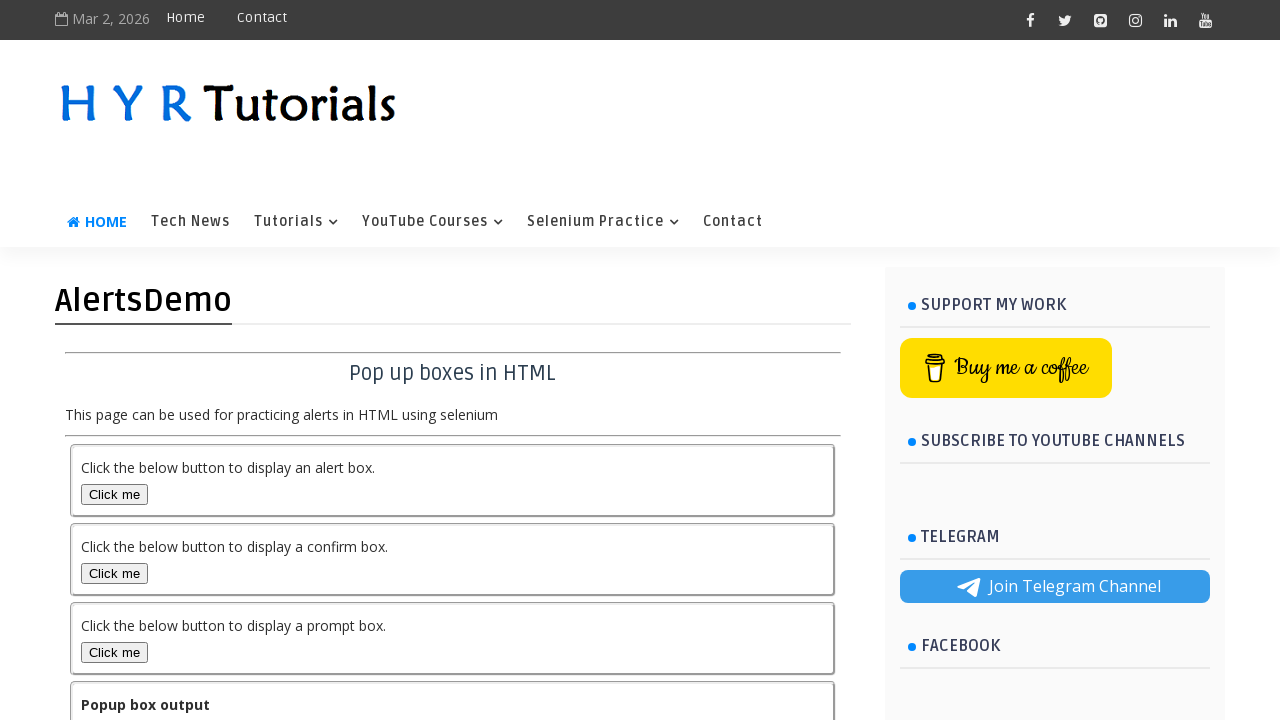

Clicked the prompt box button to trigger the alert at (114, 652) on button#promptBox
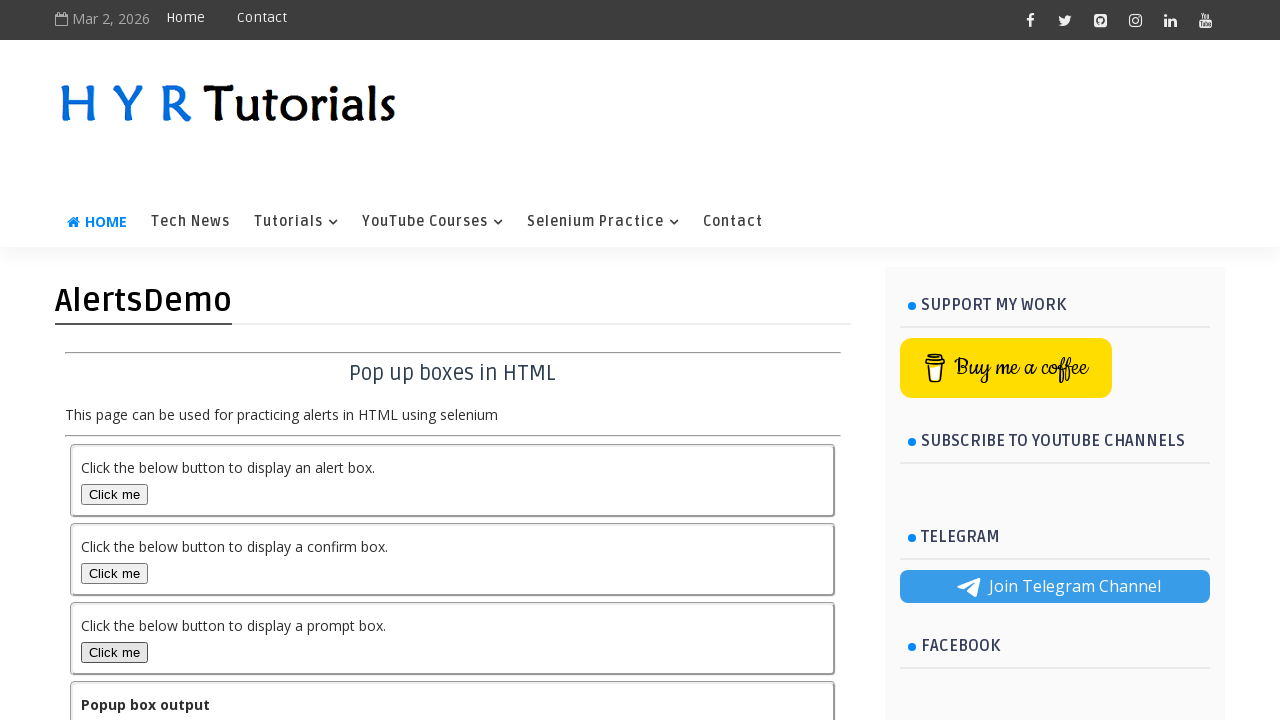

Set up dialog handler to accept prompt with text 'rohini'
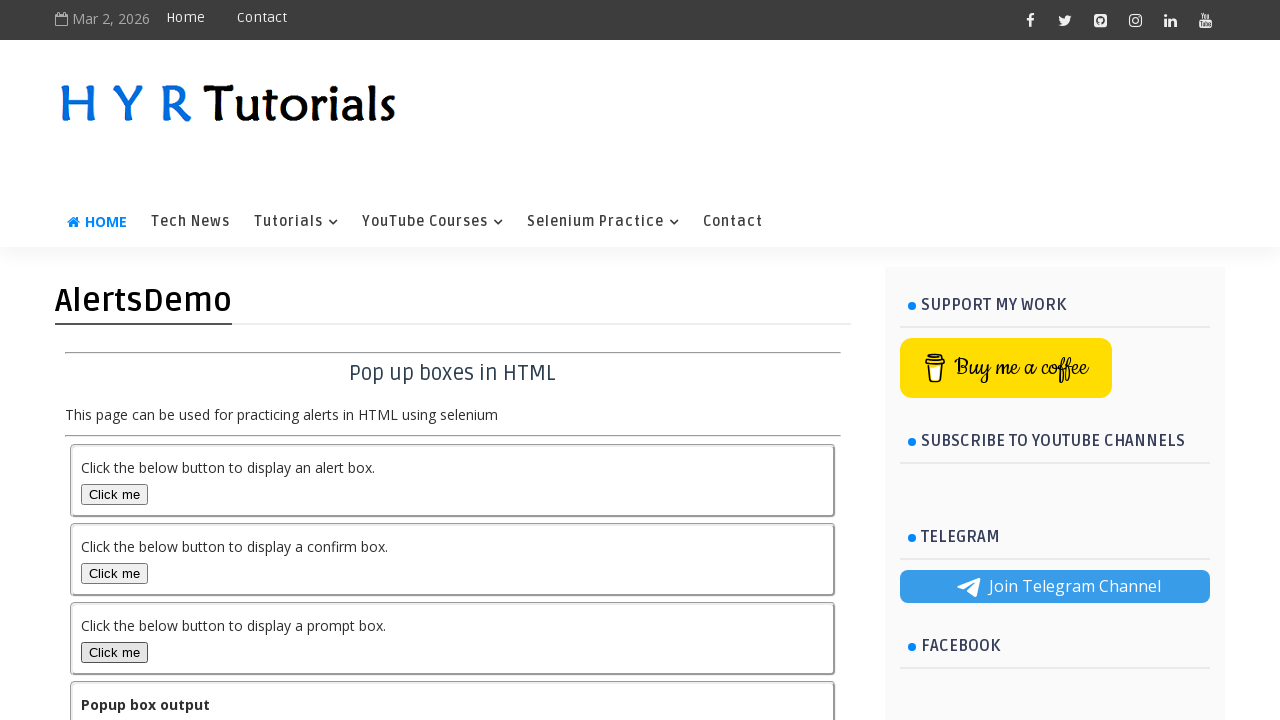

Clicked the prompt box button again to trigger dialog with handler in place at (114, 652) on button#promptBox
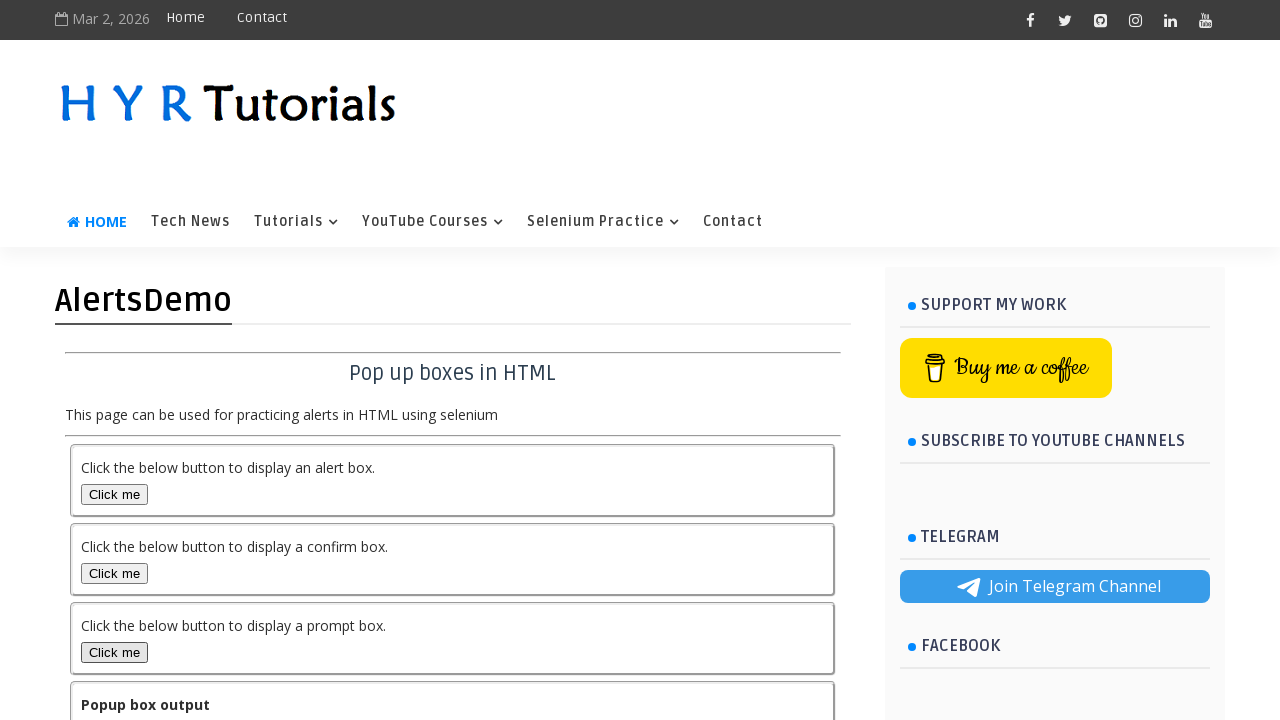

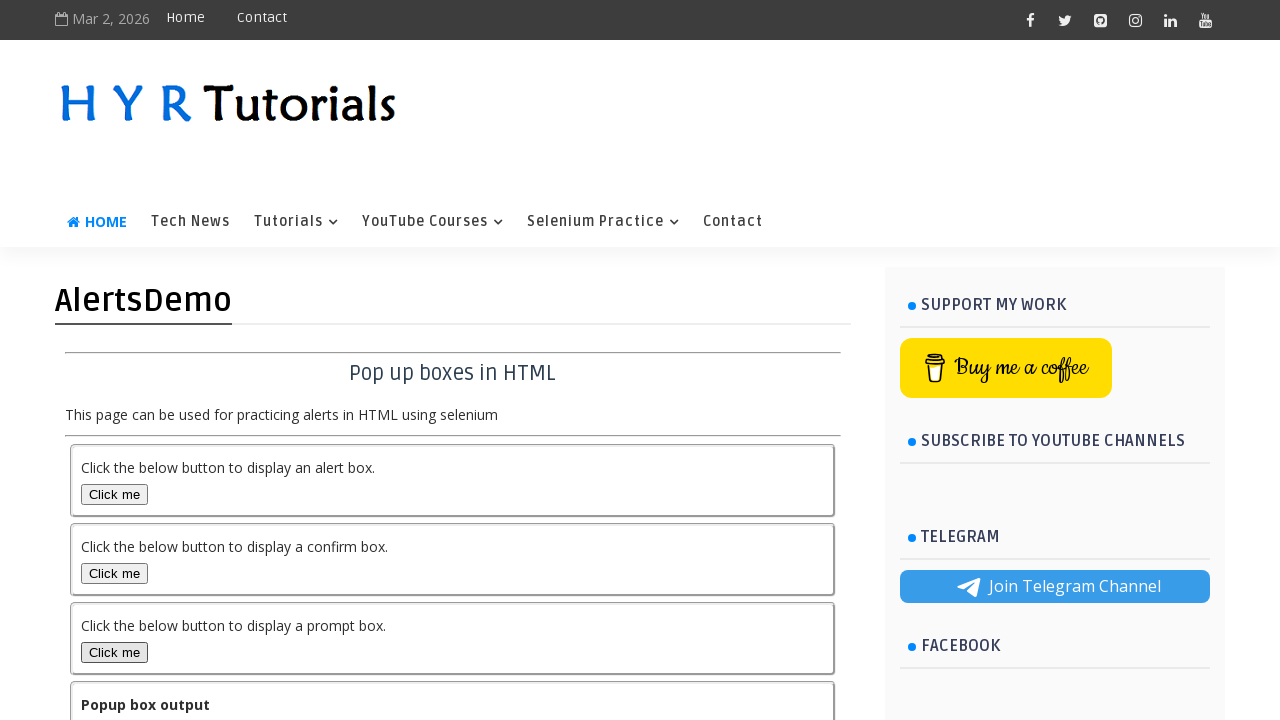